Tests multiple window handling by opening a new window, switching to it to verify content, then switching back to the parent window

Starting URL: https://the-internet.herokuapp.com/

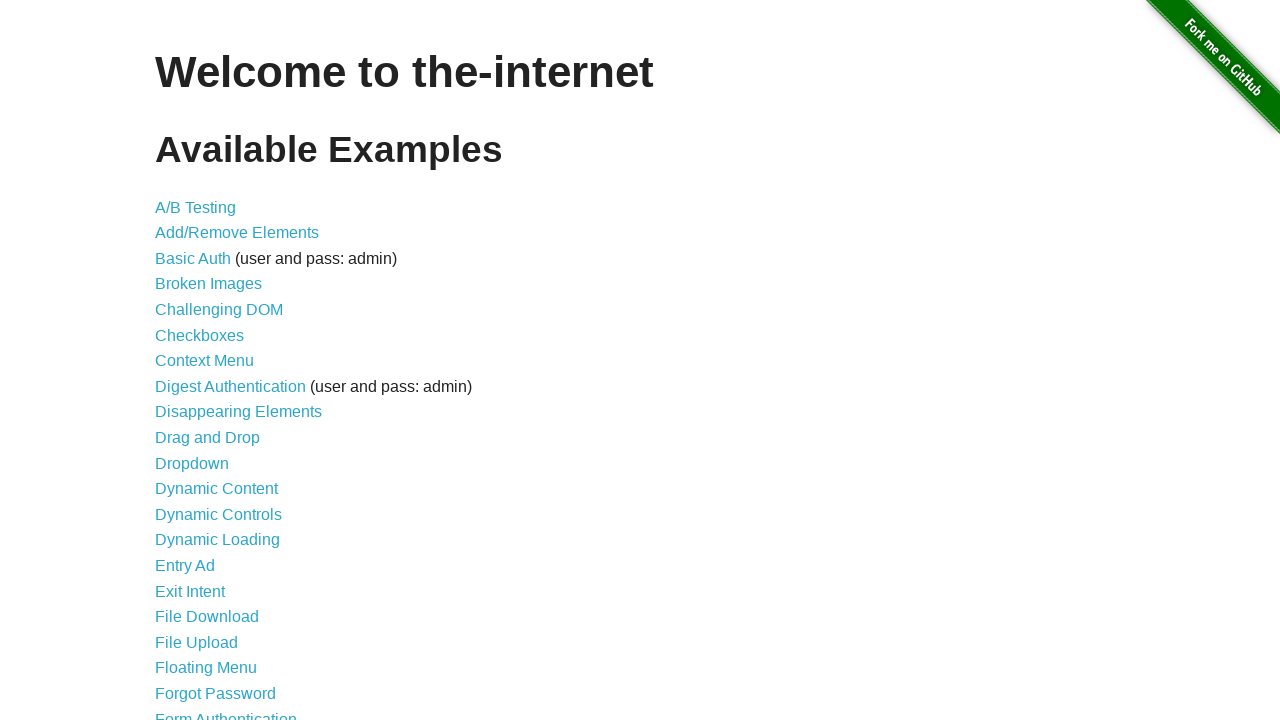

Clicked on Multiple Windows link at (218, 369) on xpath=//a[text()='Multiple Windows']
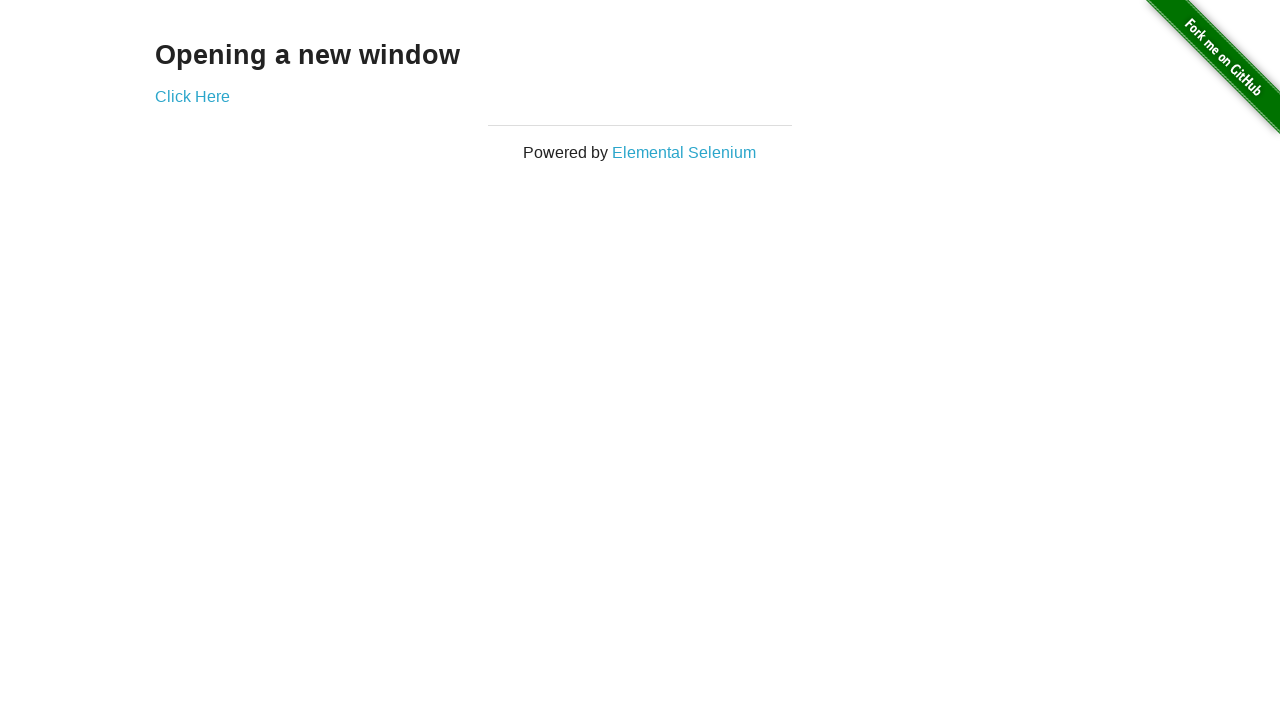

Verified 'Opening a new window' heading is displayed
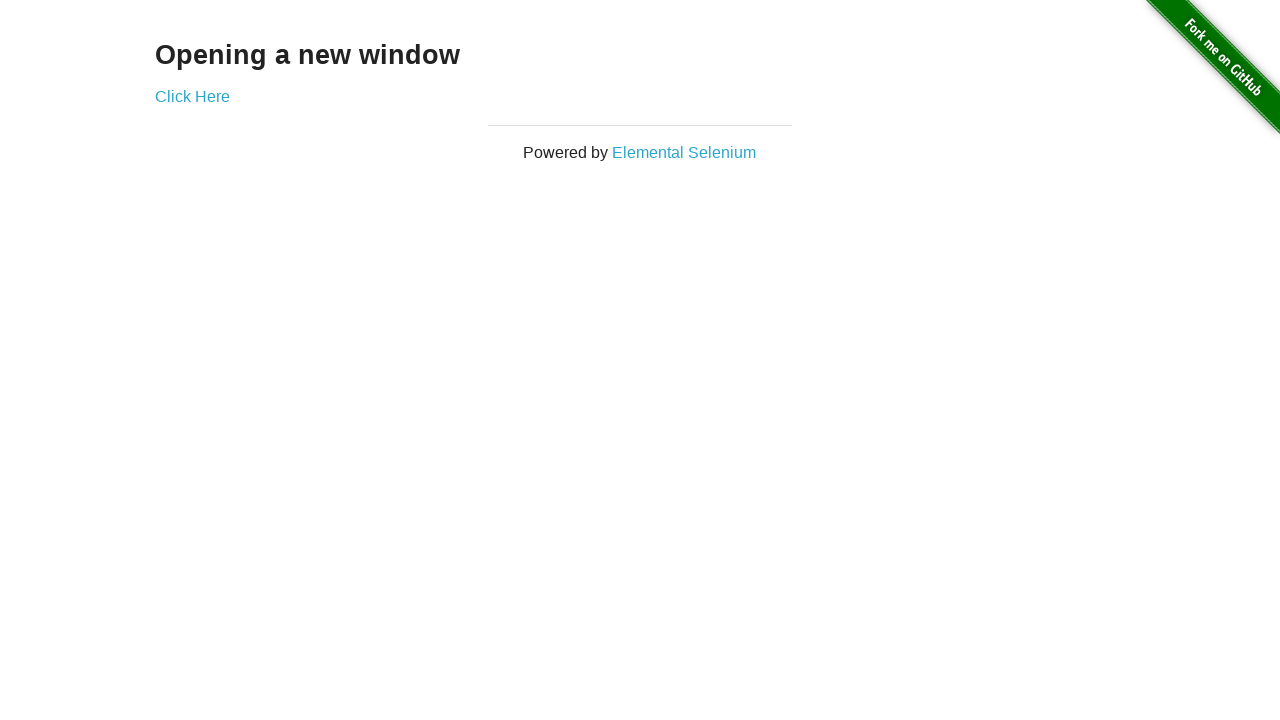

Clicked 'Click Here' link to open new window at (192, 96) on xpath=//a[text()='Click Here']
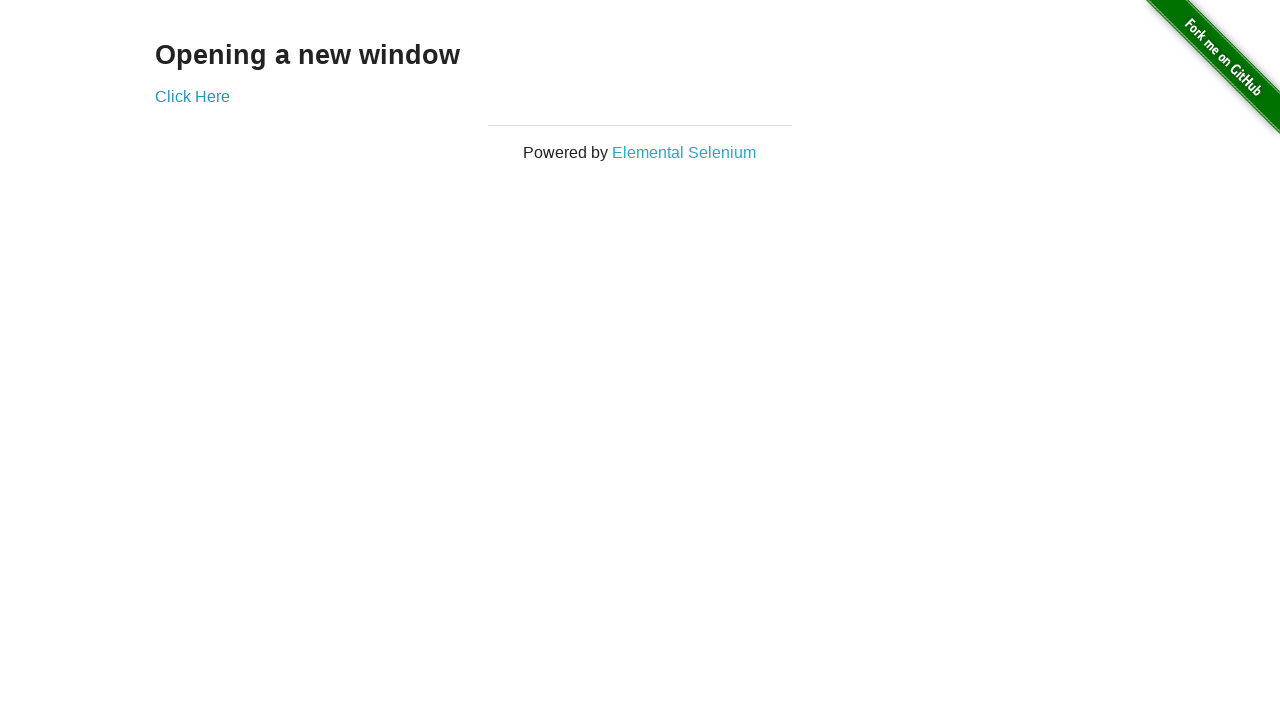

New window opened and acquired
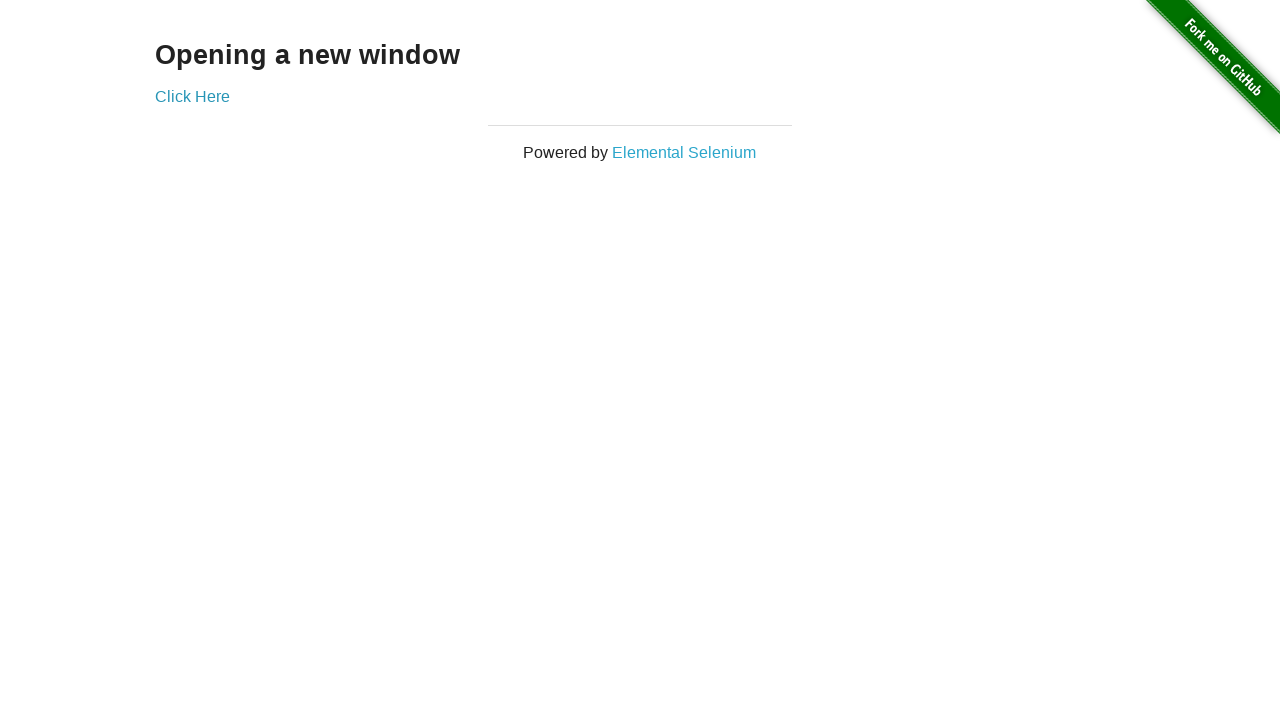

Switched to new window and verified 'New Window' heading is displayed
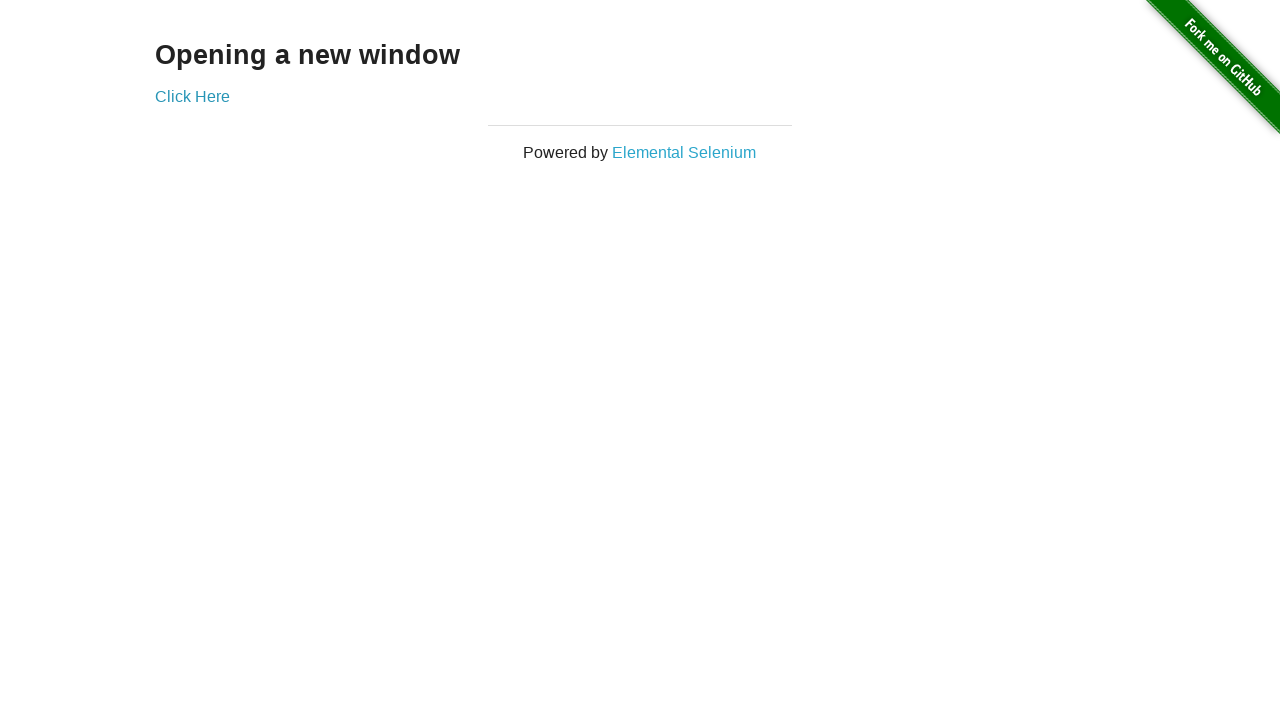

Closed the new window
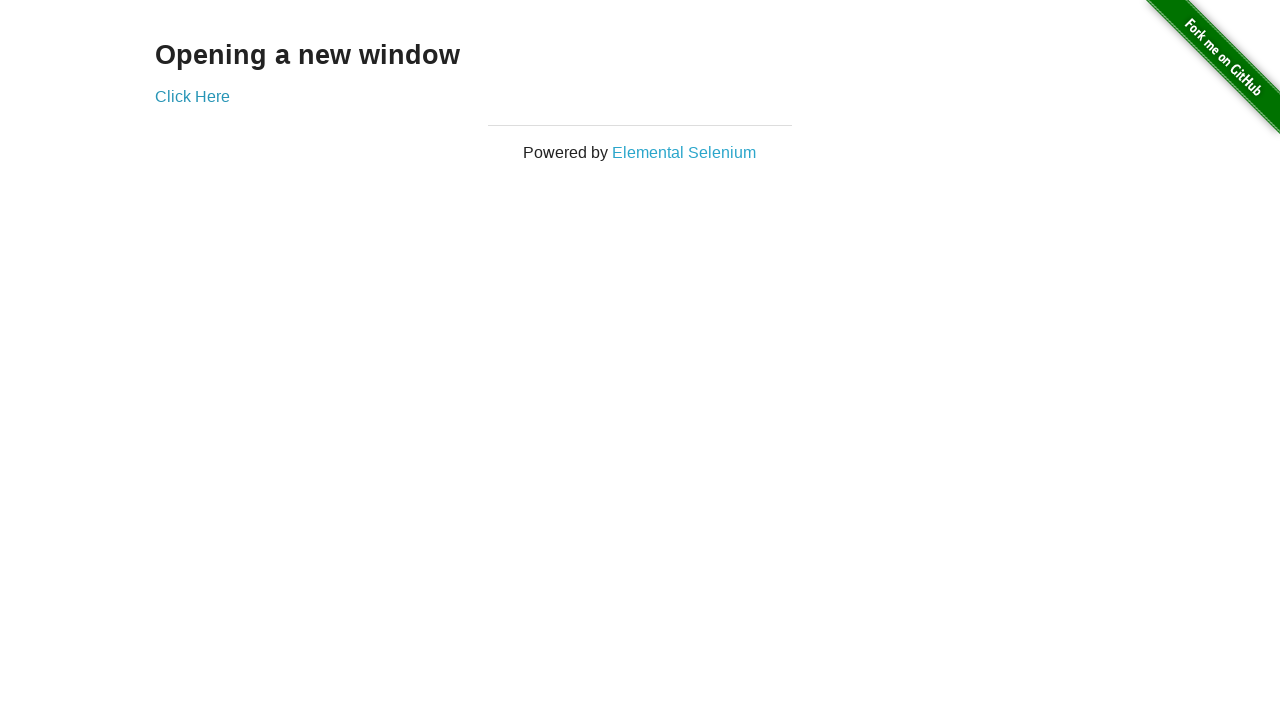

Verified parent window is still active with 'Opening a new window' heading visible
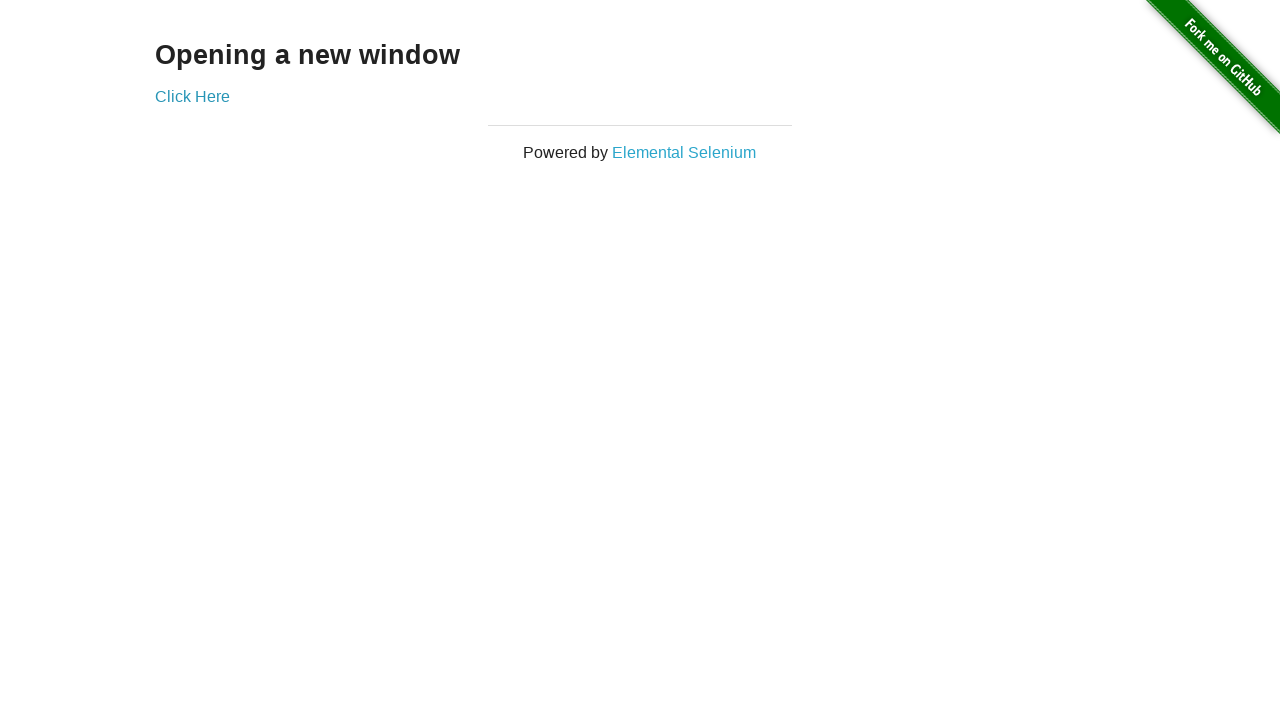

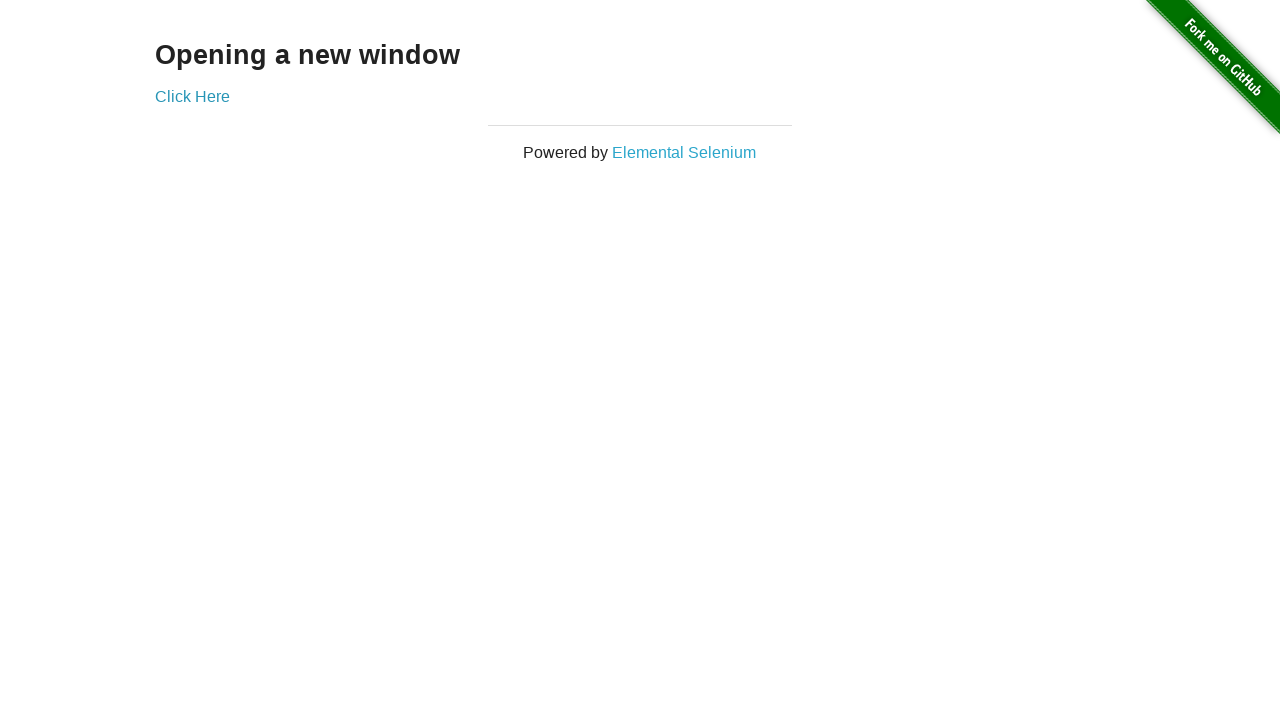